Tests that last name field accepts names with apostrophe in registration form

Starting URL: https://www.sharelane.com/cgi-bin/register.py

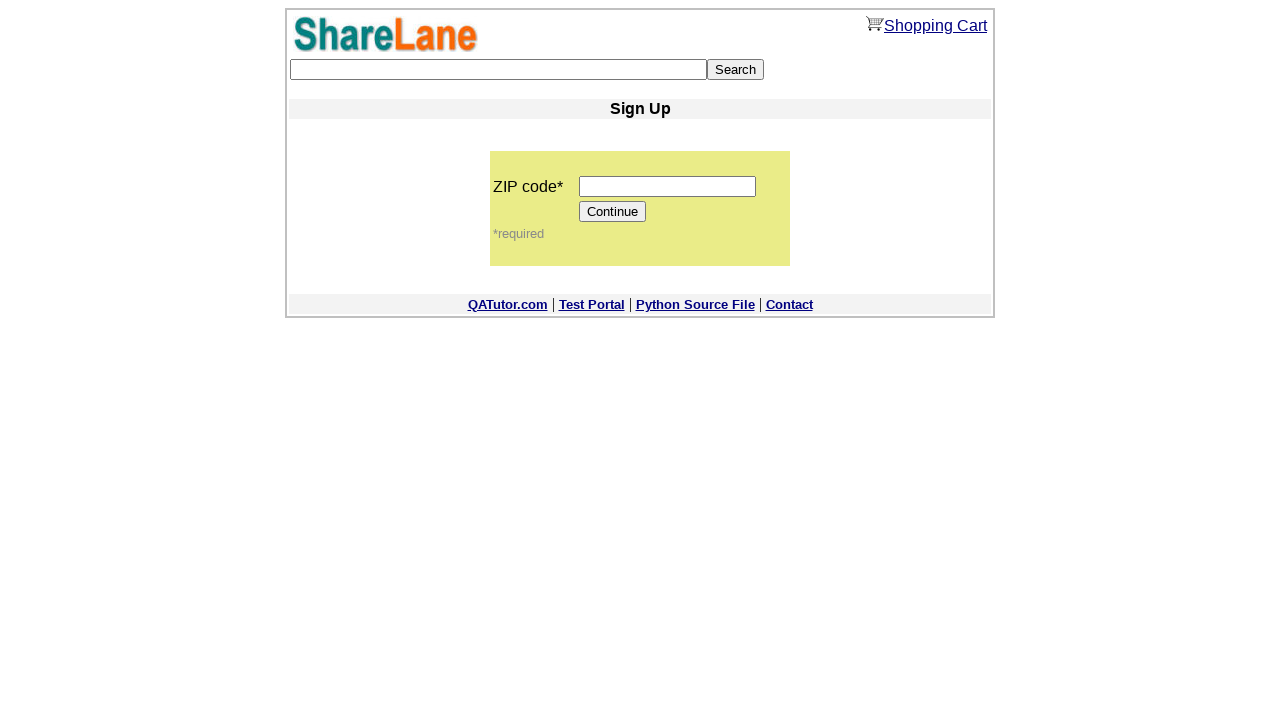

Filled ZIP code field with '12345' on input[name='zip_code']
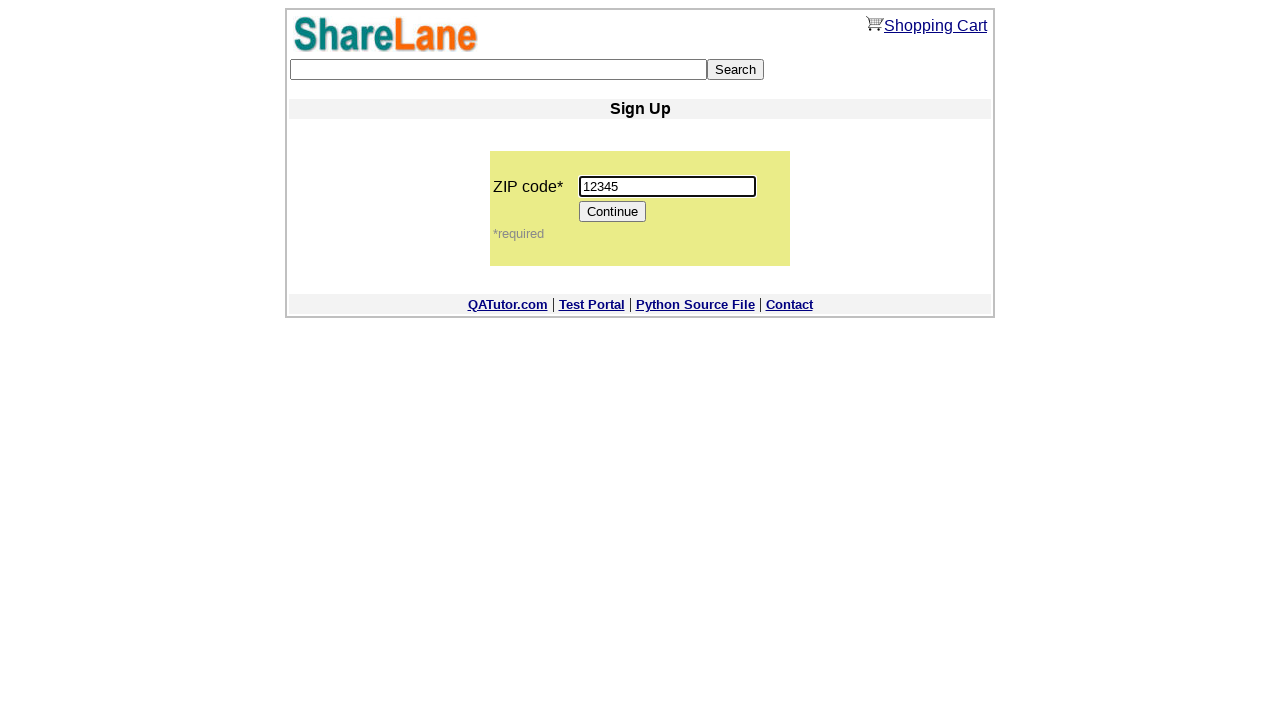

Clicked Continue button to proceed to registration form at (613, 212) on [value='Continue']
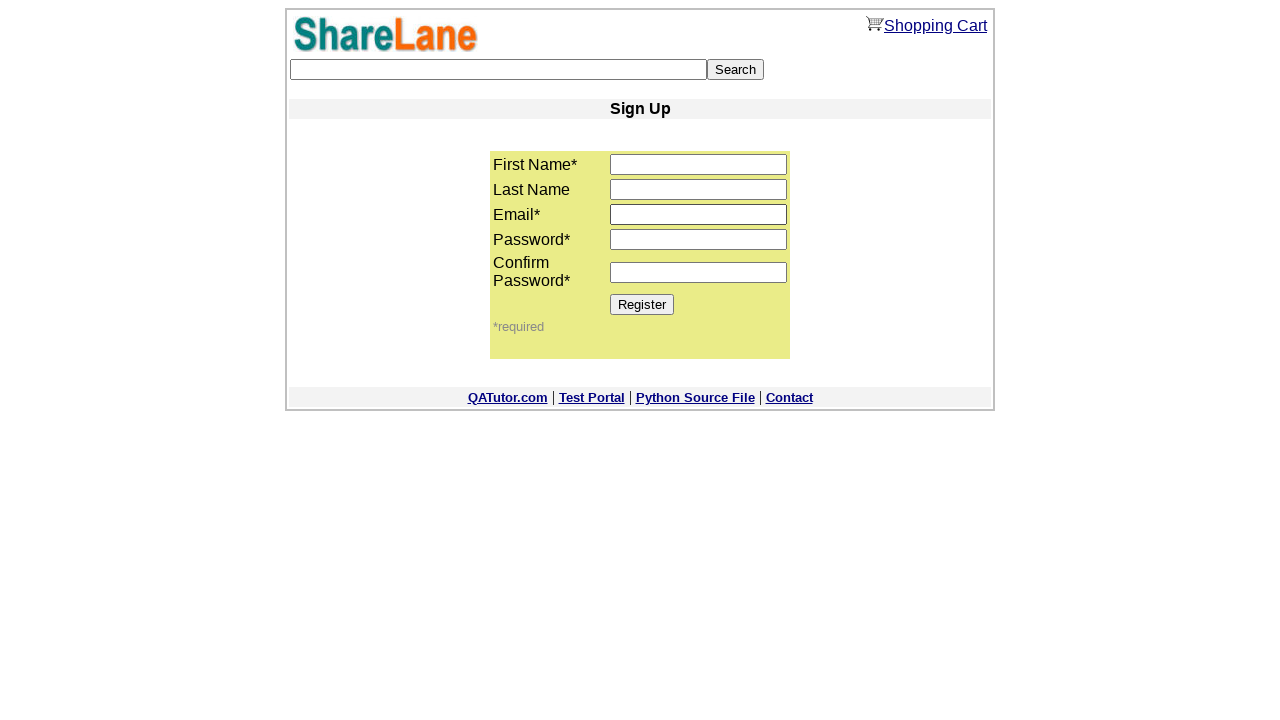

Filled first name field with 'Samuel' on input[name='first_name']
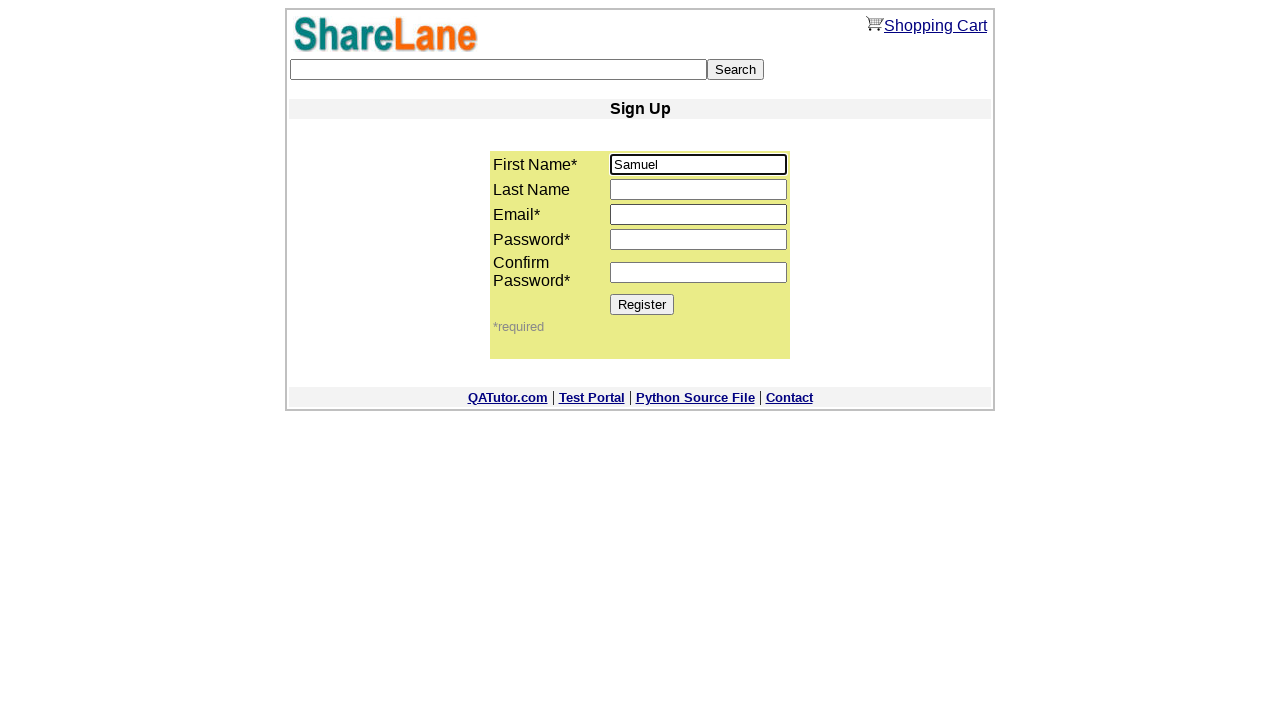

Filled last name field with "O'Neel" (containing apostrophe) on input[name='last_name']
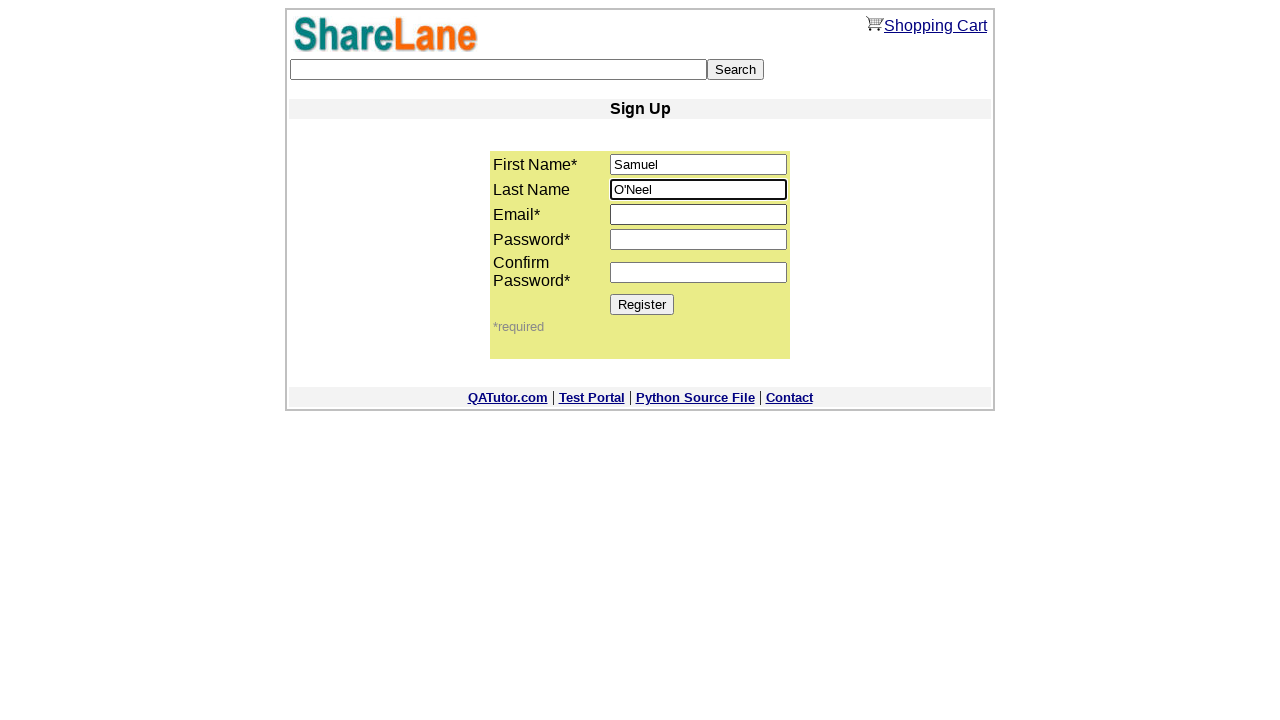

Filled email field with 'testuser619@gmail.com' on input[name='email']
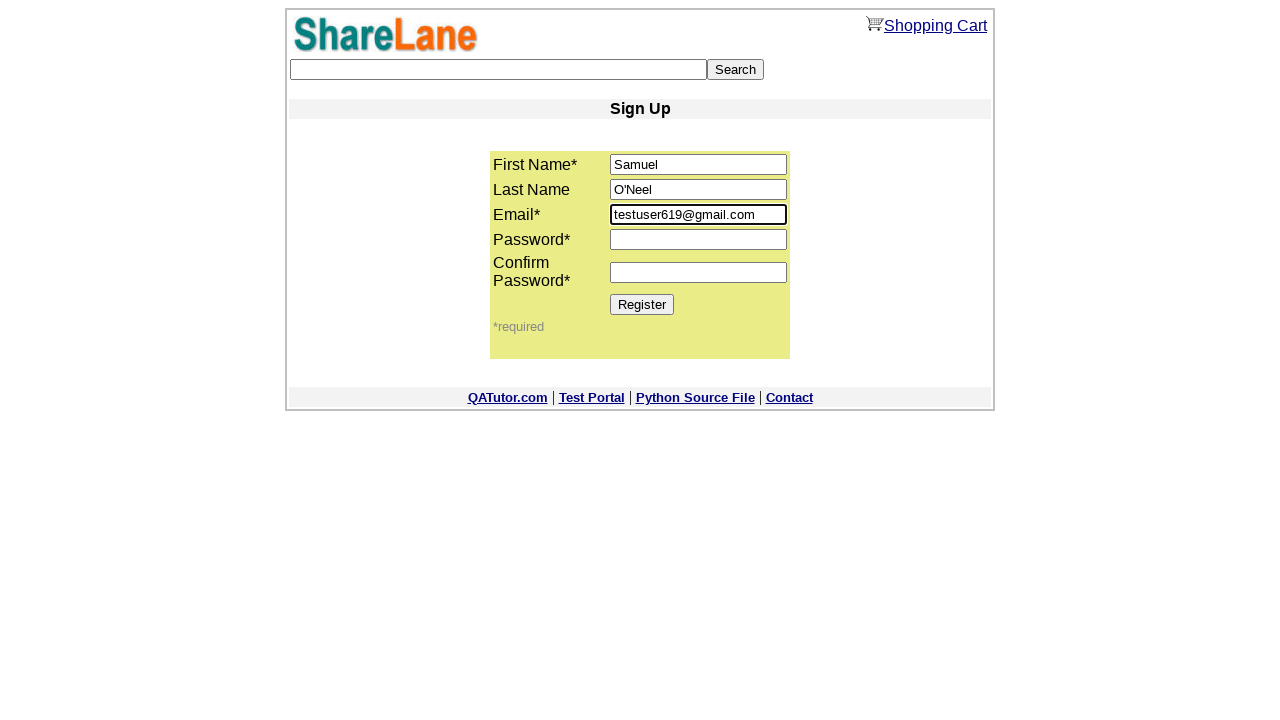

Filled password field with '1234' on input[name='password1']
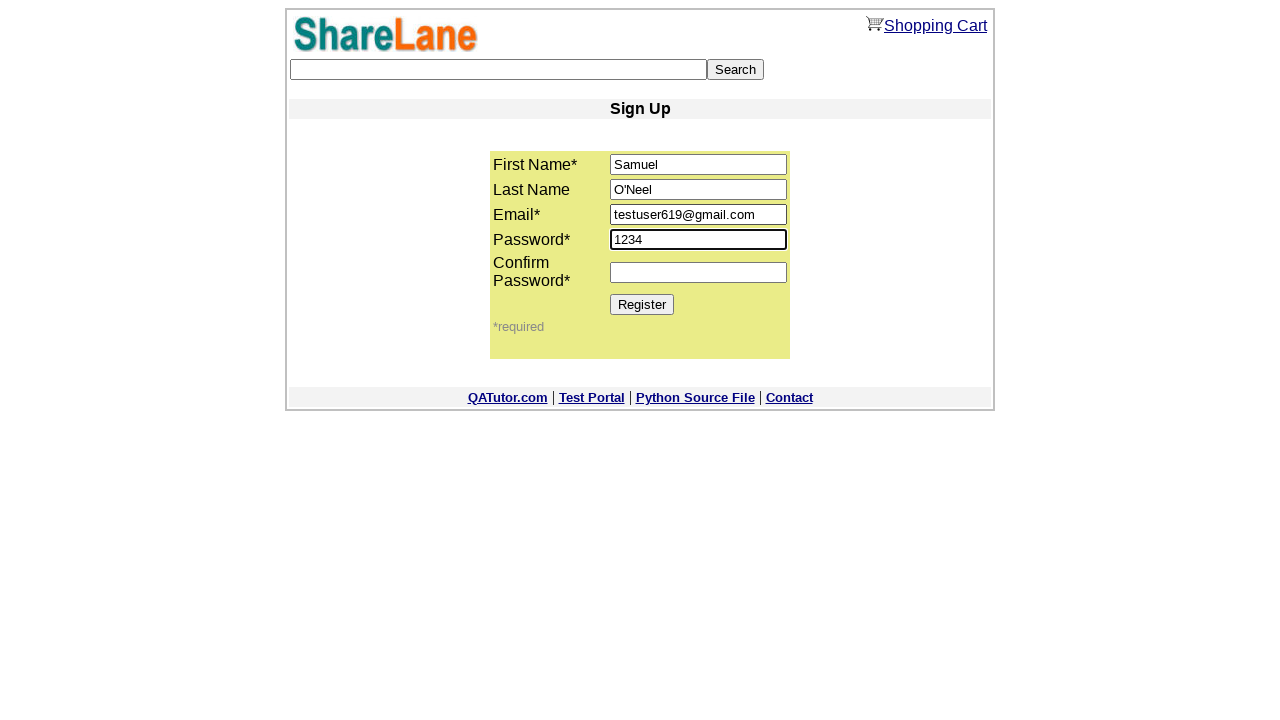

Filled password confirmation field with '1234' on input[name='password2']
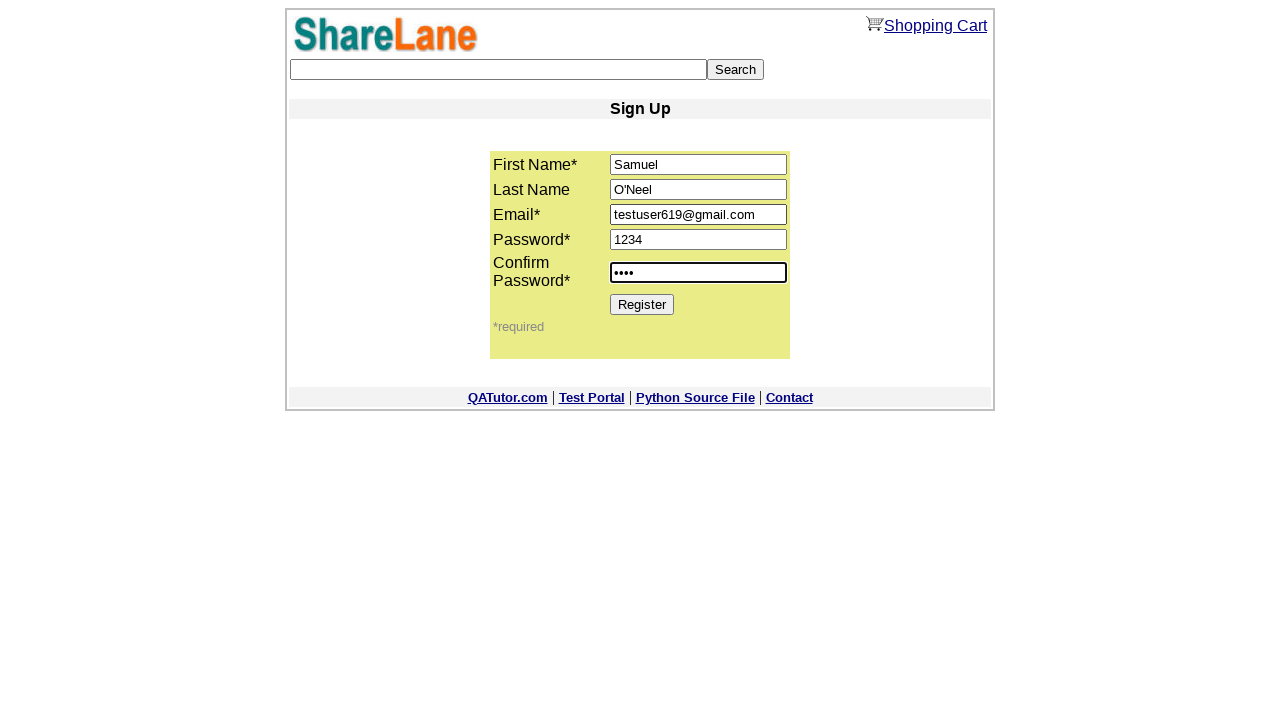

Clicked Register button to submit registration form at (642, 304) on [value='Register']
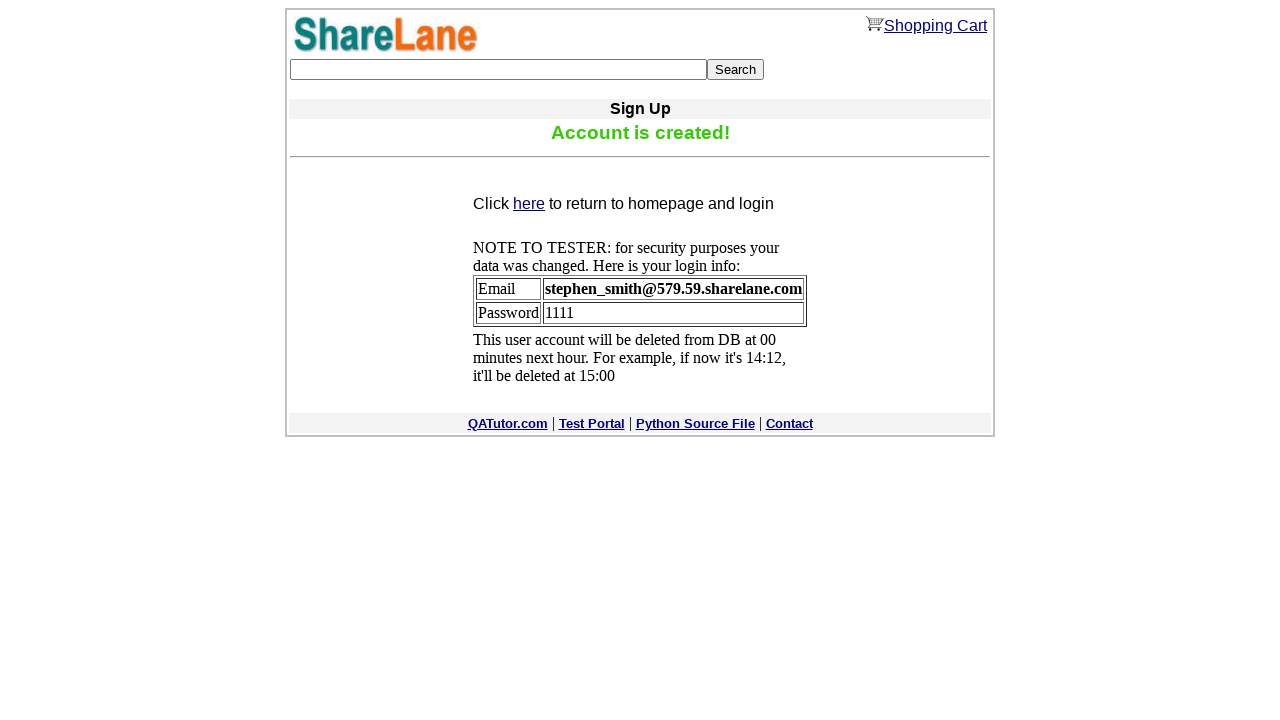

Registration confirmation message appeared
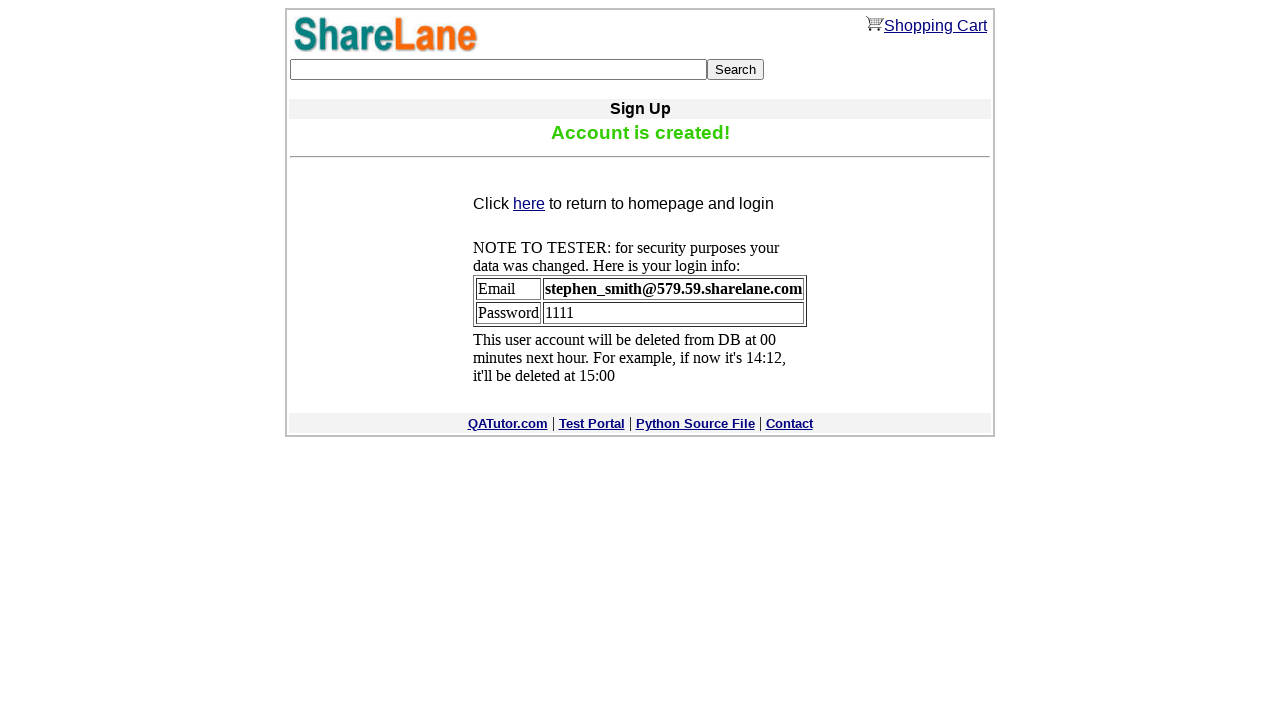

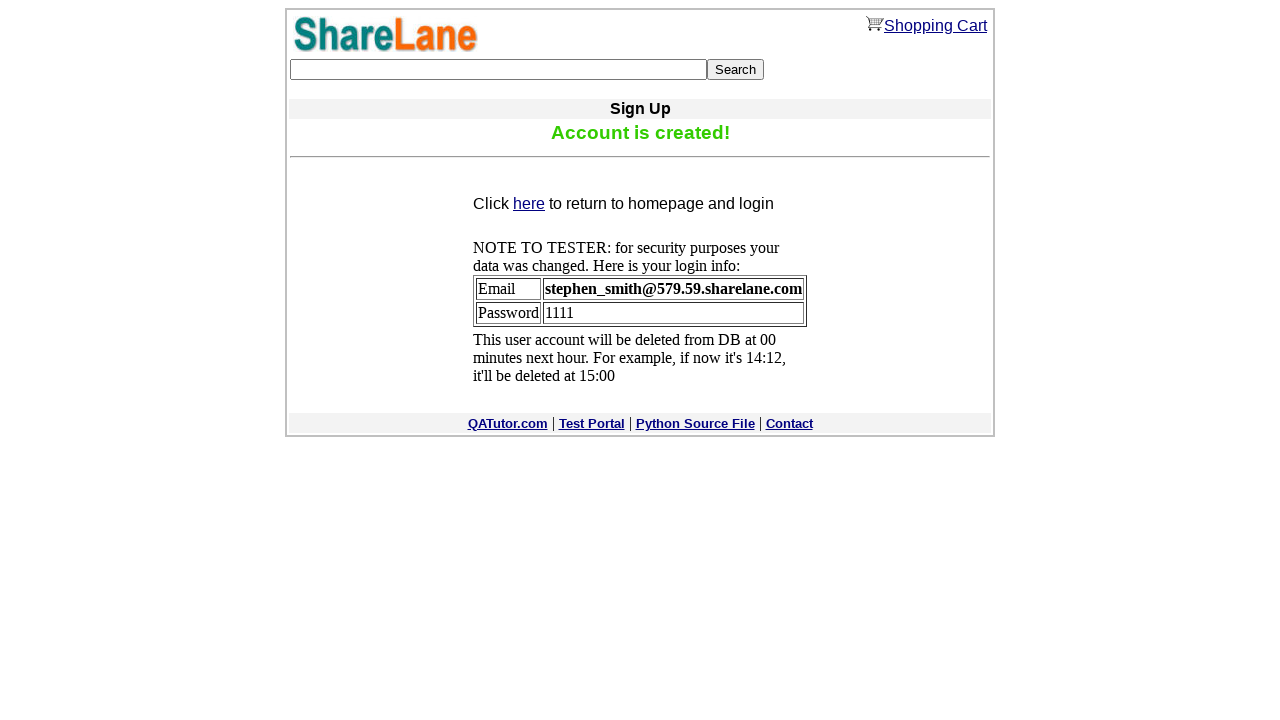